Navigates to the OpenSea NFT marketplace homepage

Starting URL: https://opensea.io

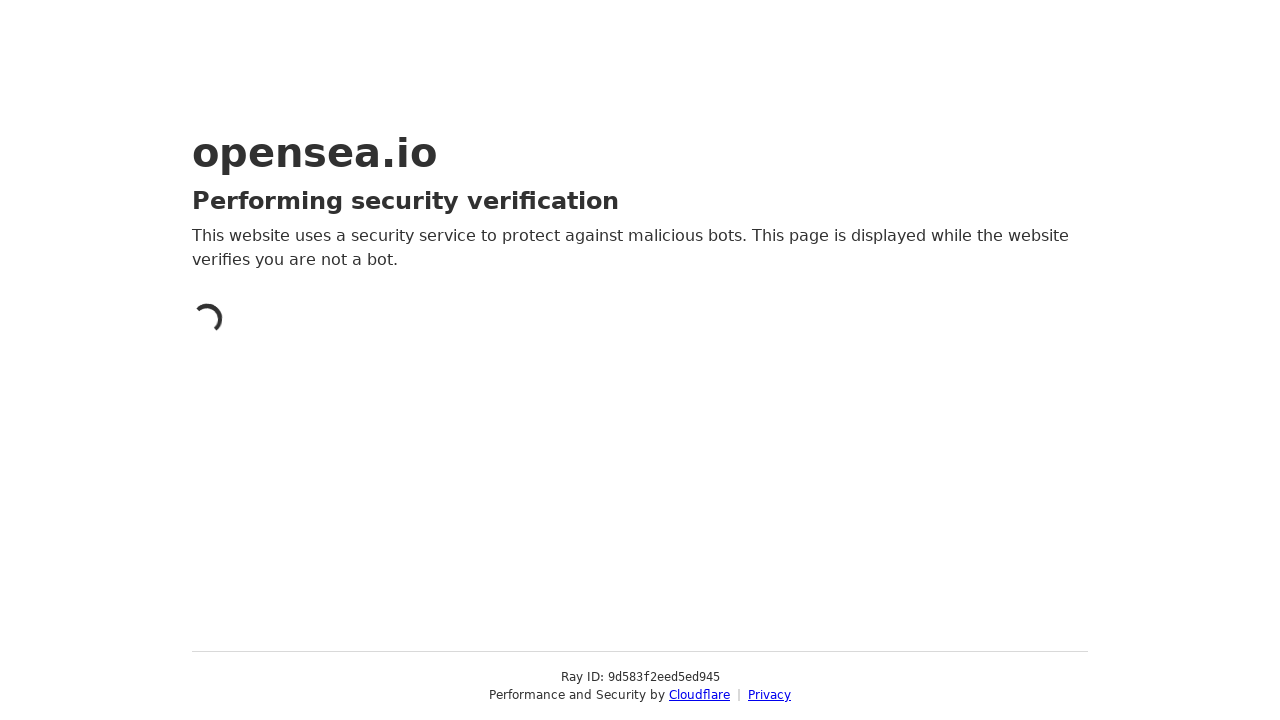

OpenSea homepage loaded (domcontentloaded state)
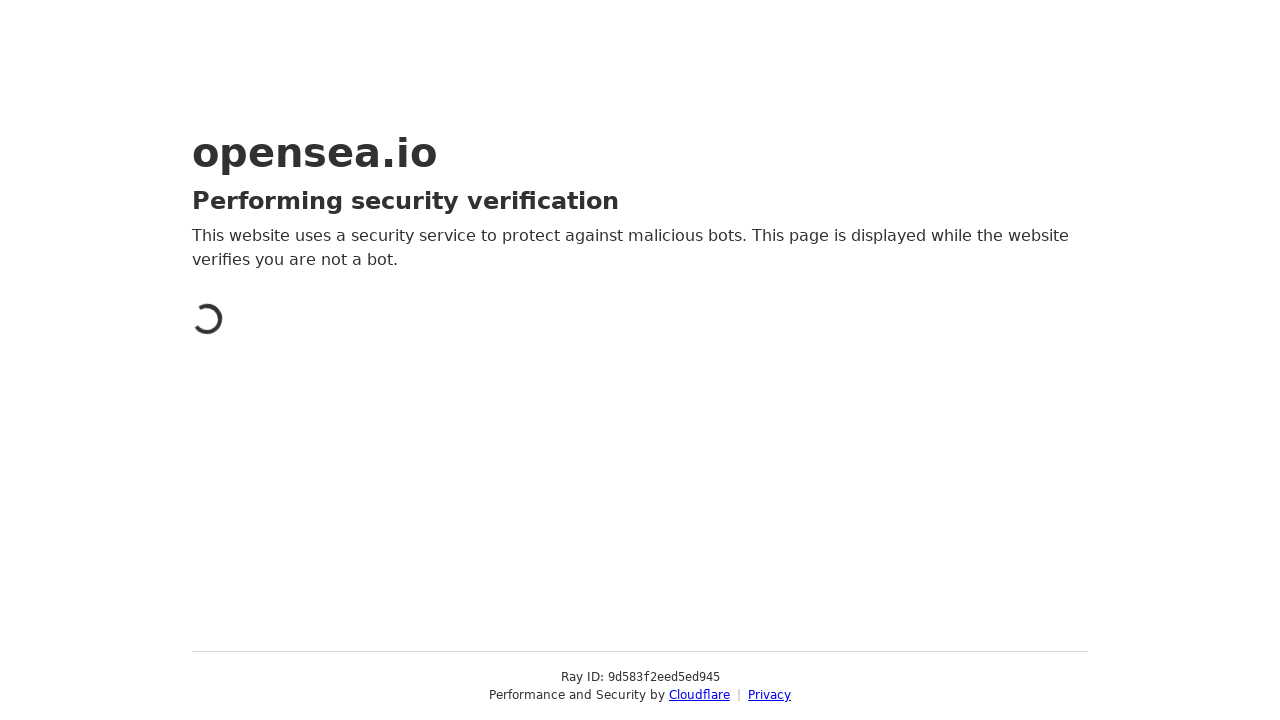

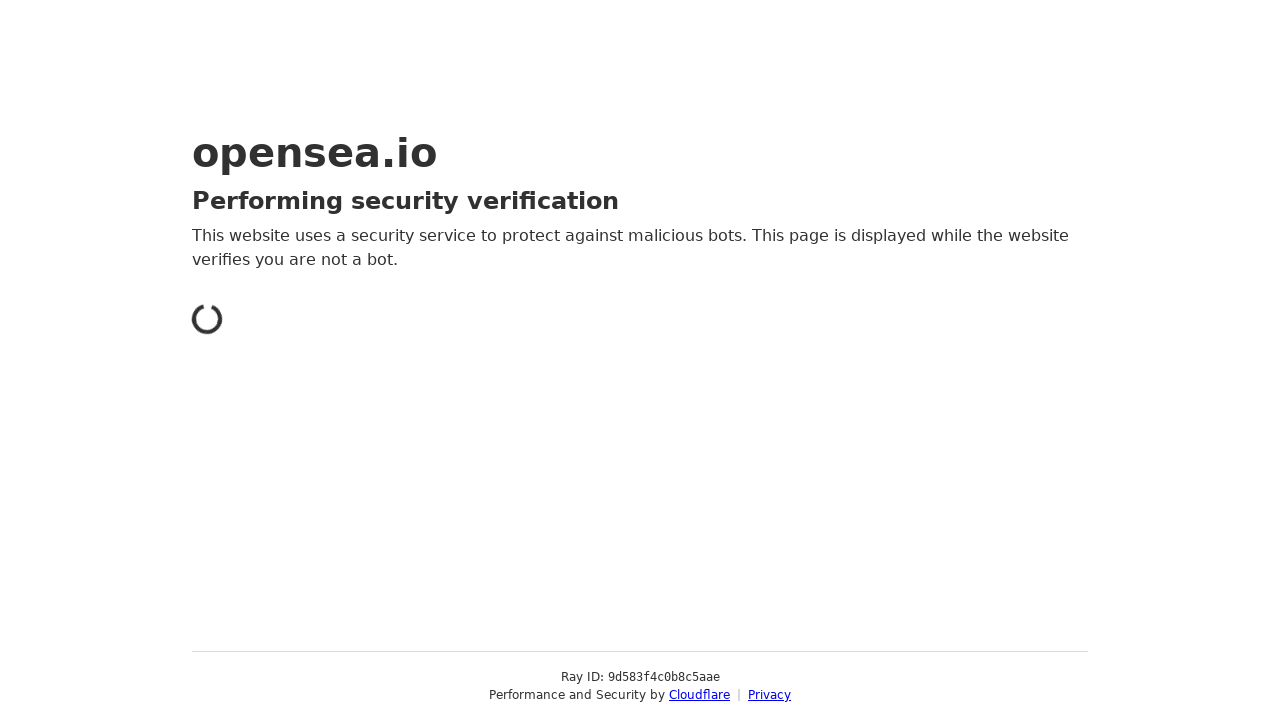